Tests window/tab handling by clicking a "Try it Yourself" link on W3Schools, switching between tabs, and closing them

Starting URL: http://www.w3schools.com

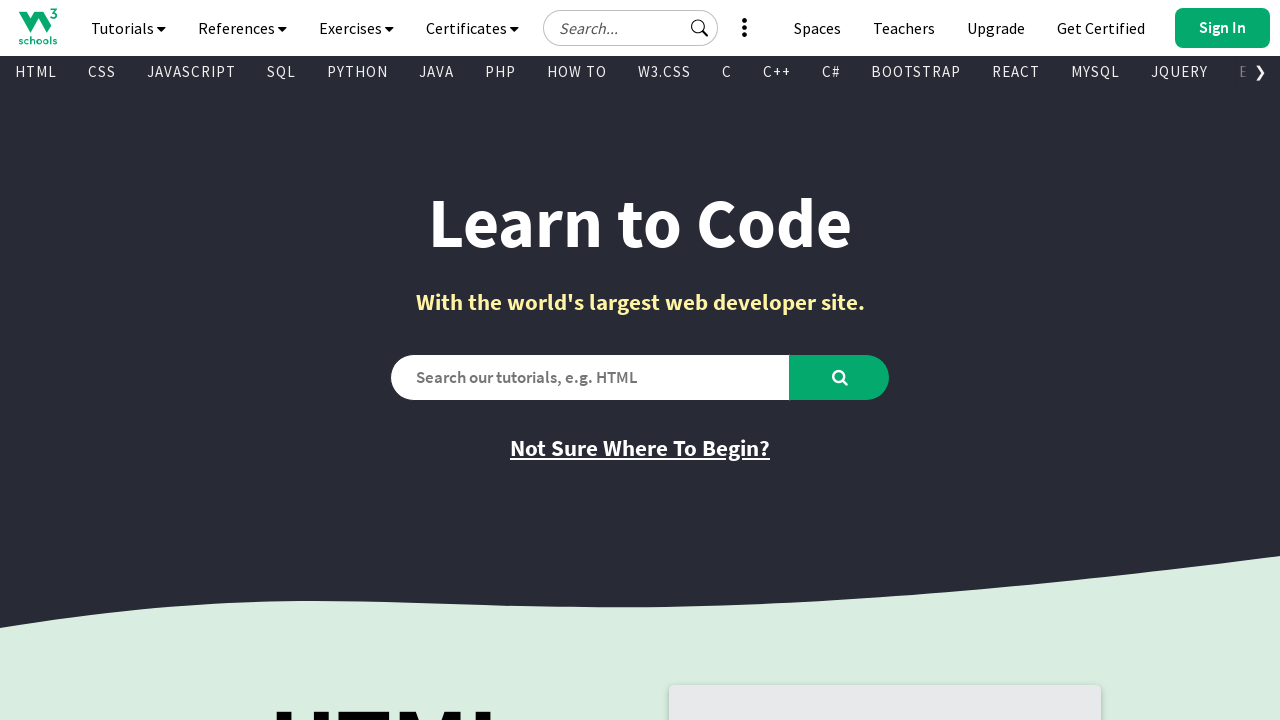

Clicked 'Try it Yourself' link to open new tab at (785, 360) on text=Try it Yourself
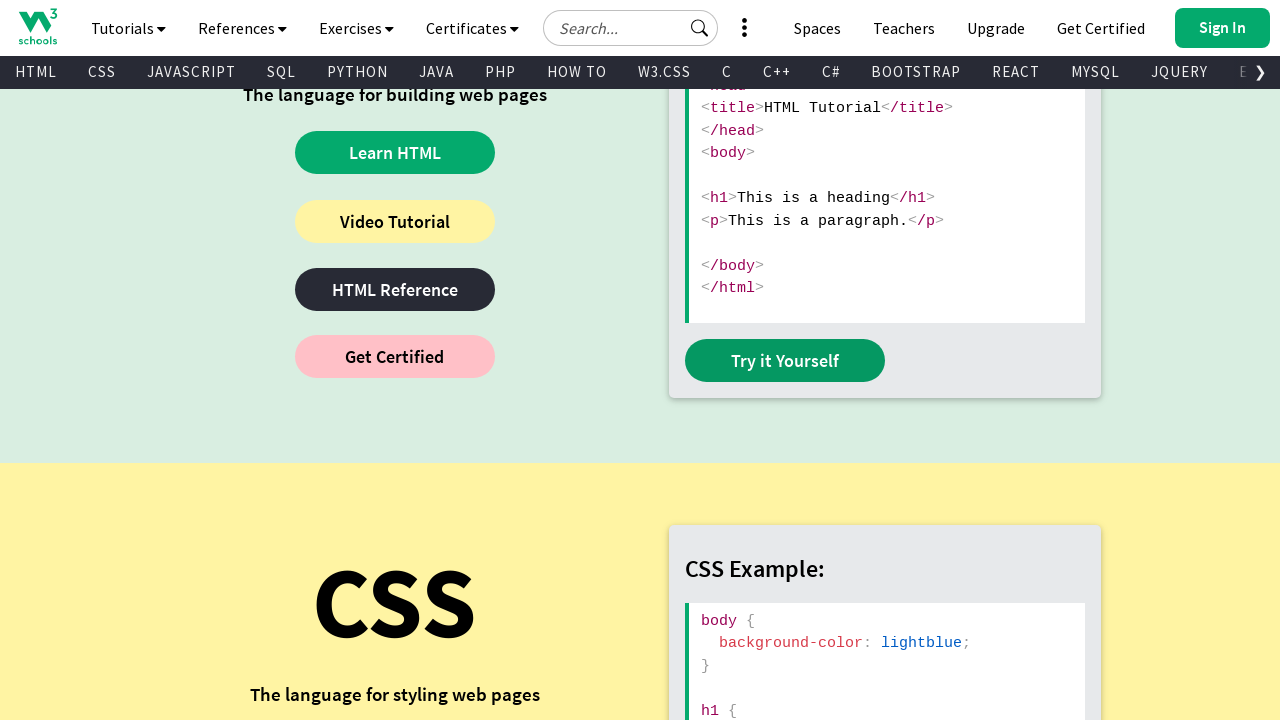

New page tab opened and captured
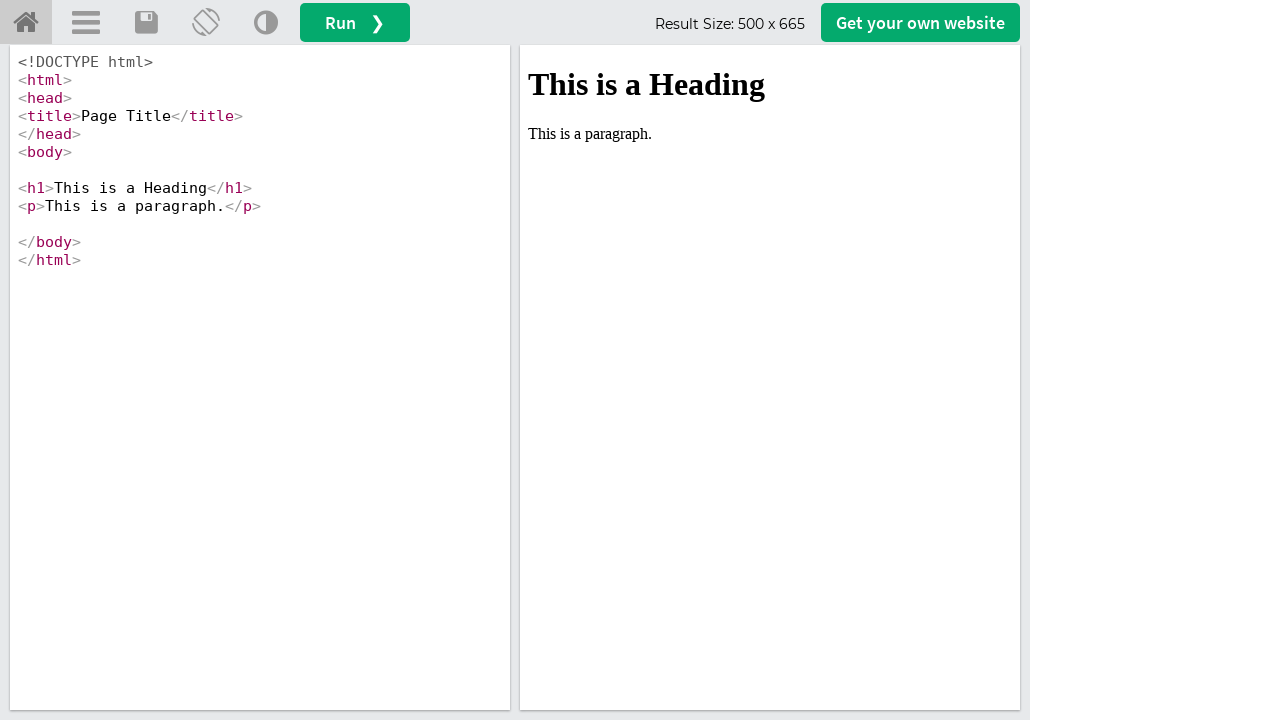

New page finished loading
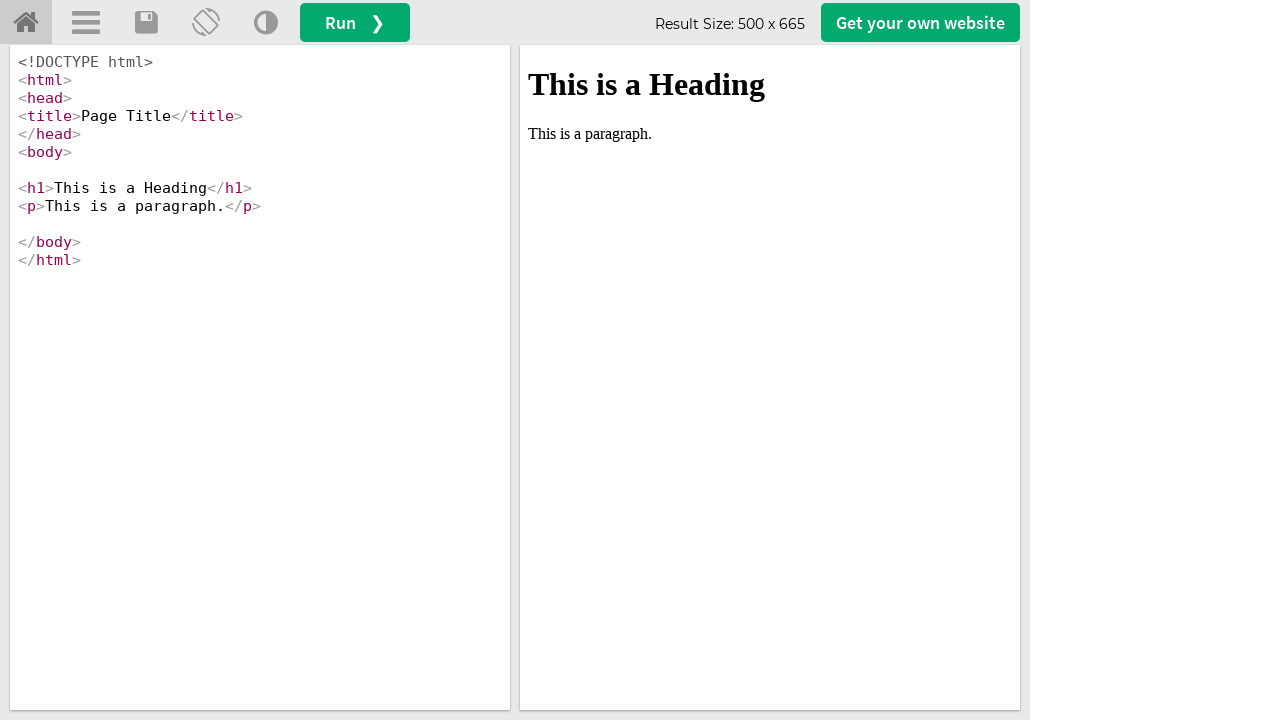

Closed the new tab
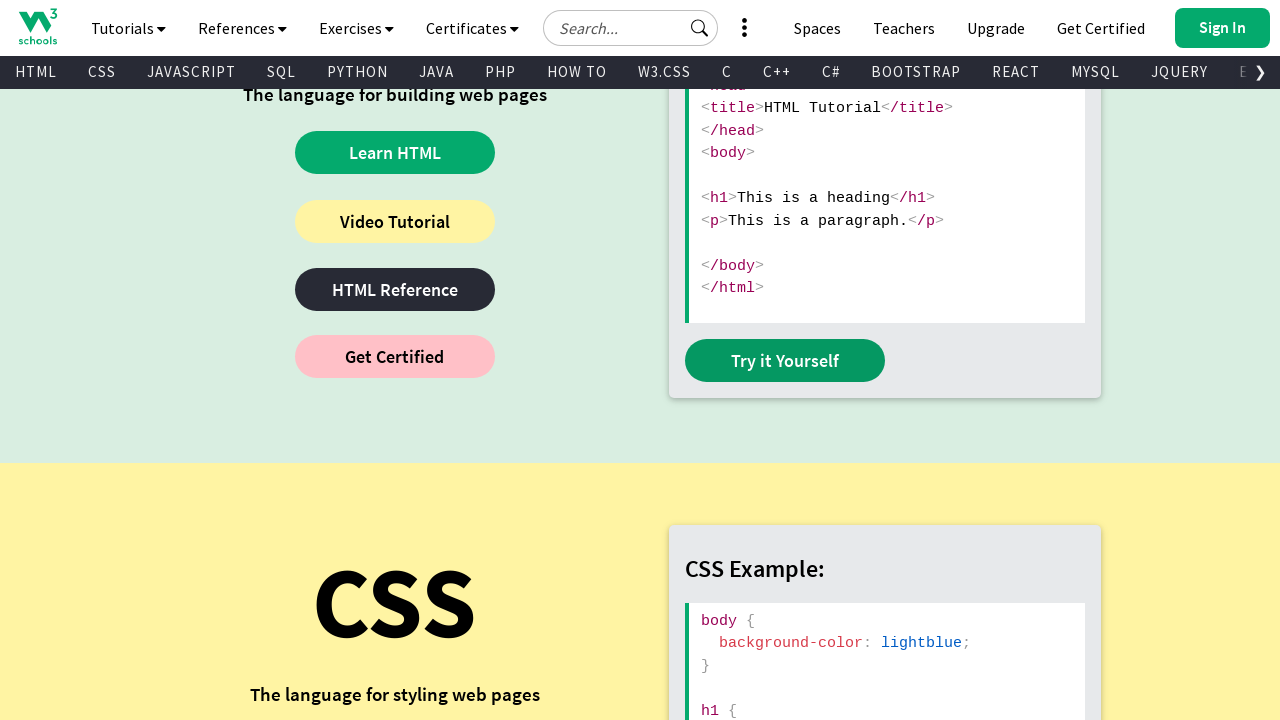

Original page still active after closing new tab
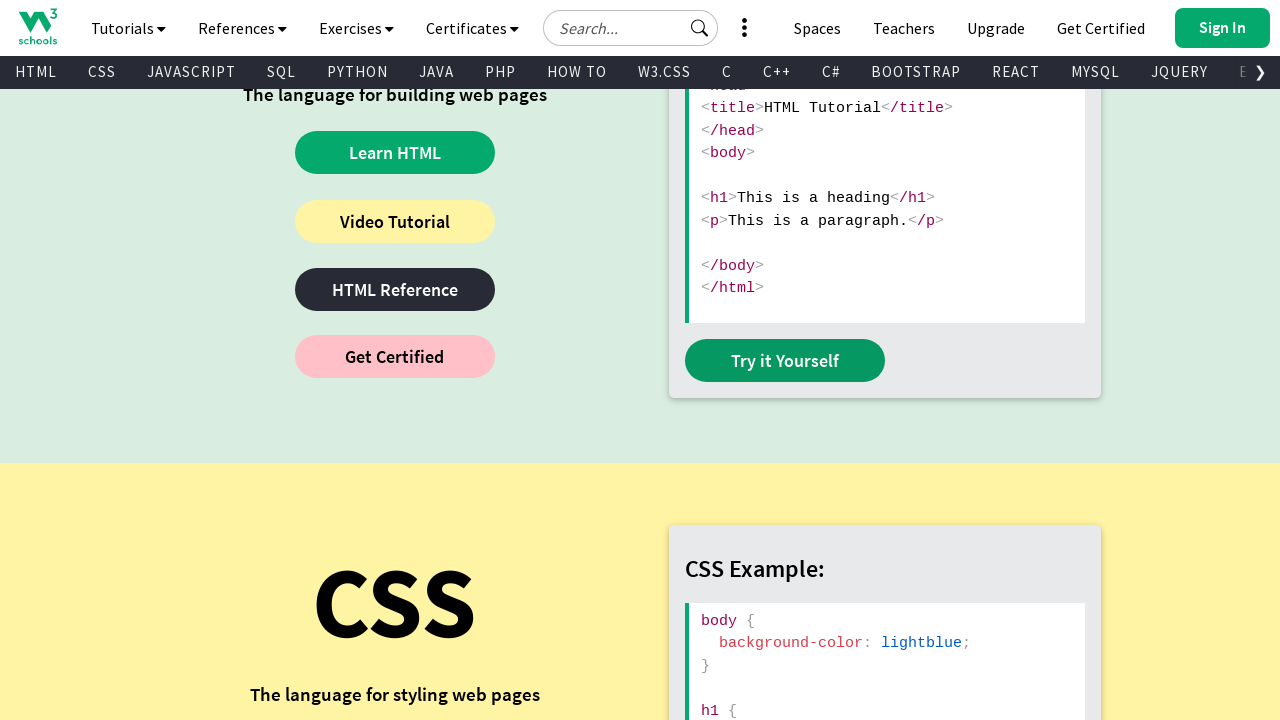

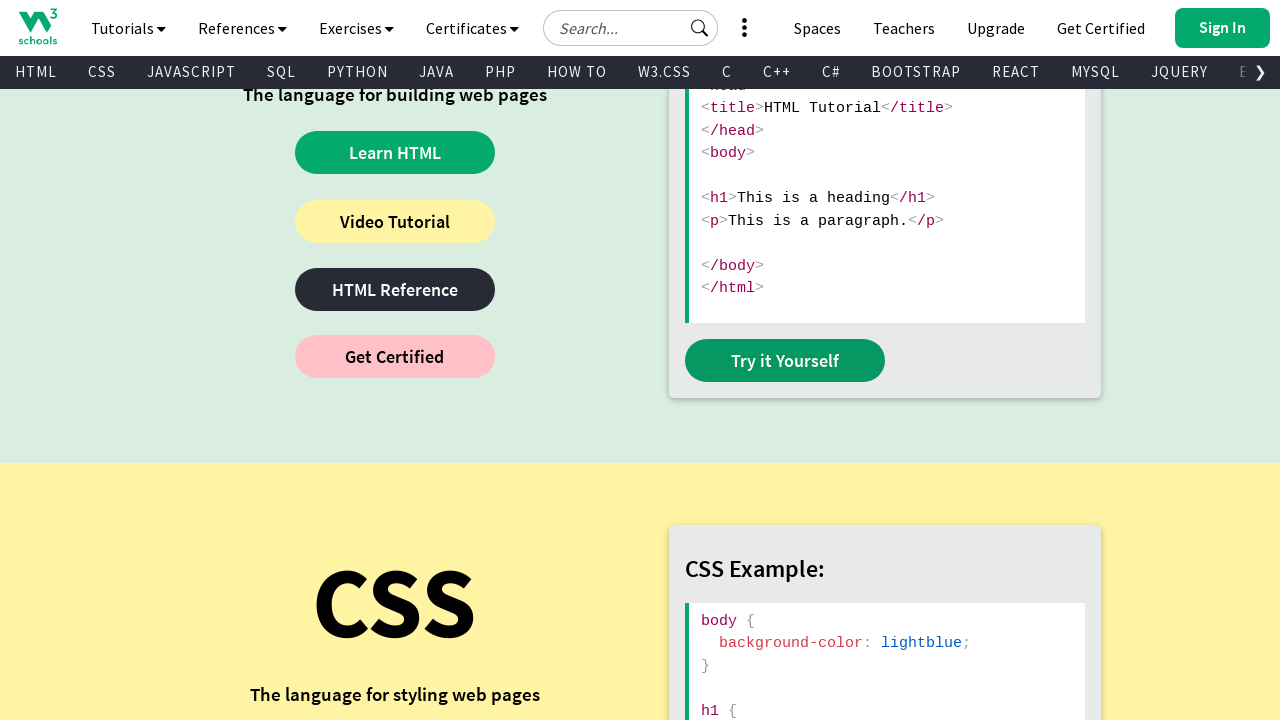